Tests radio button functionality on a ZK demo page by clicking each radio button on the page

Starting URL: https://www.zkoss.org/zkdemo/input/radio_button

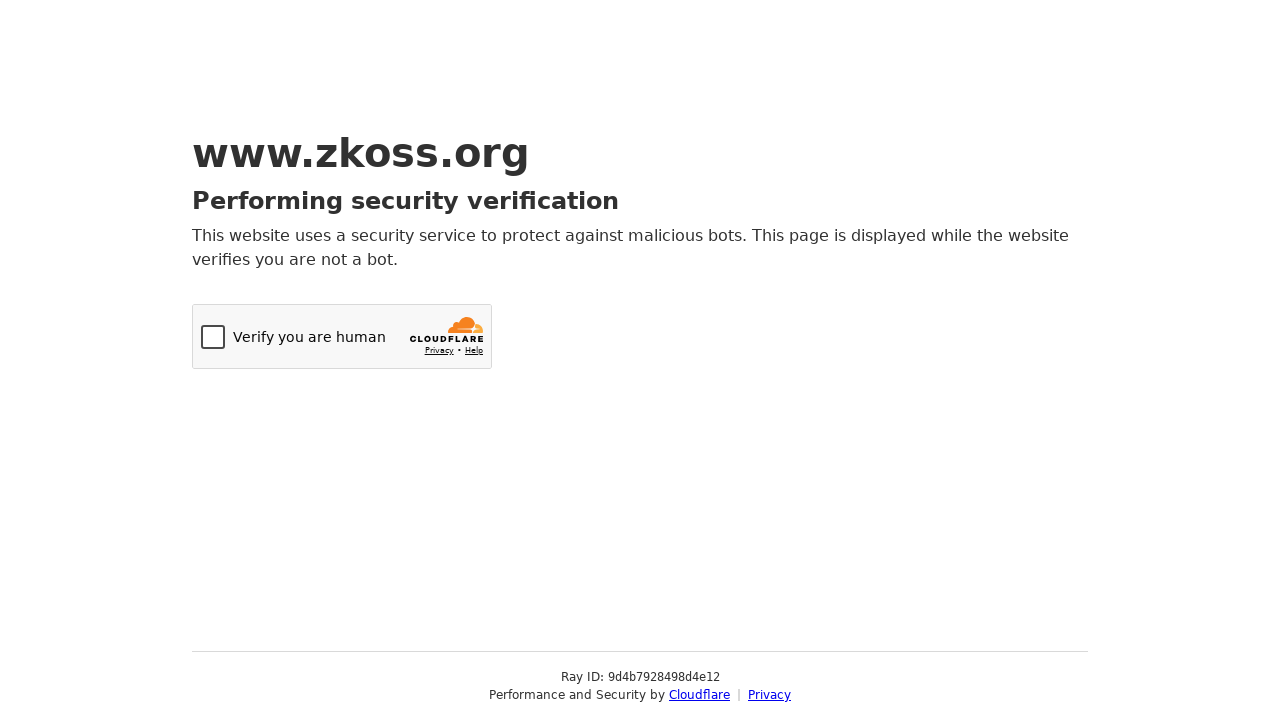

Navigated to ZK radio button demo page
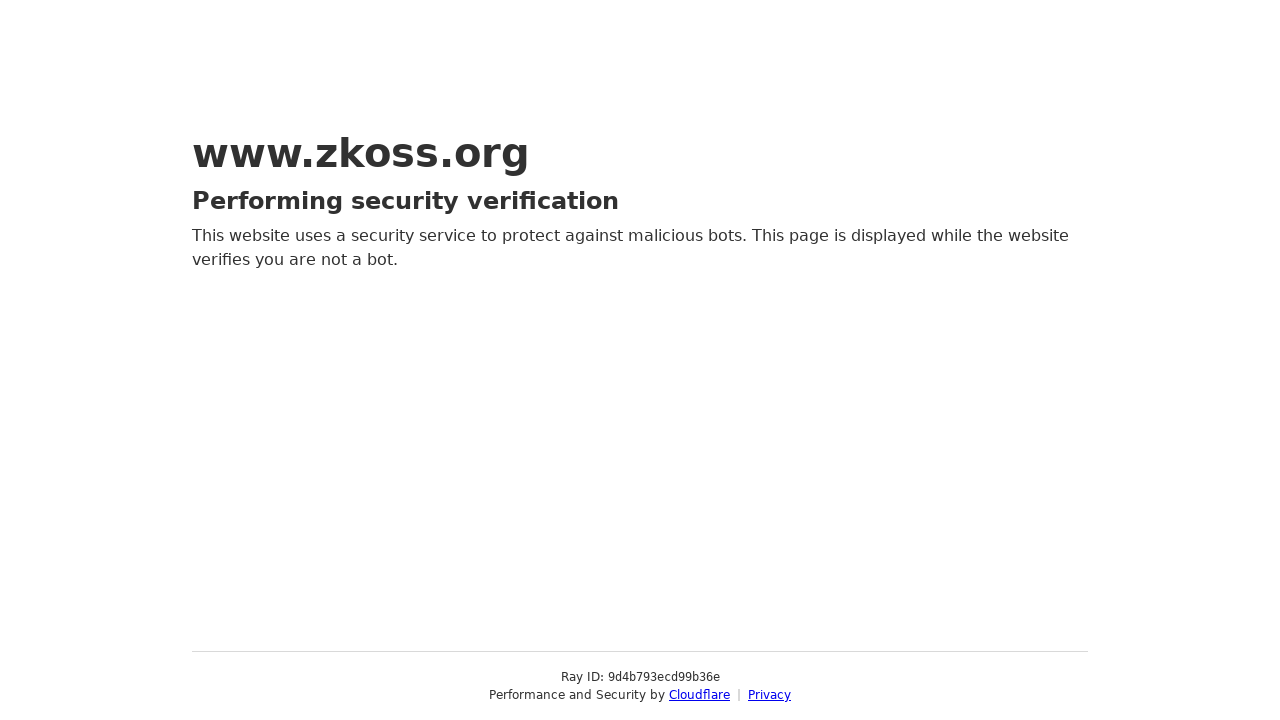

Located all radio button elements on the page
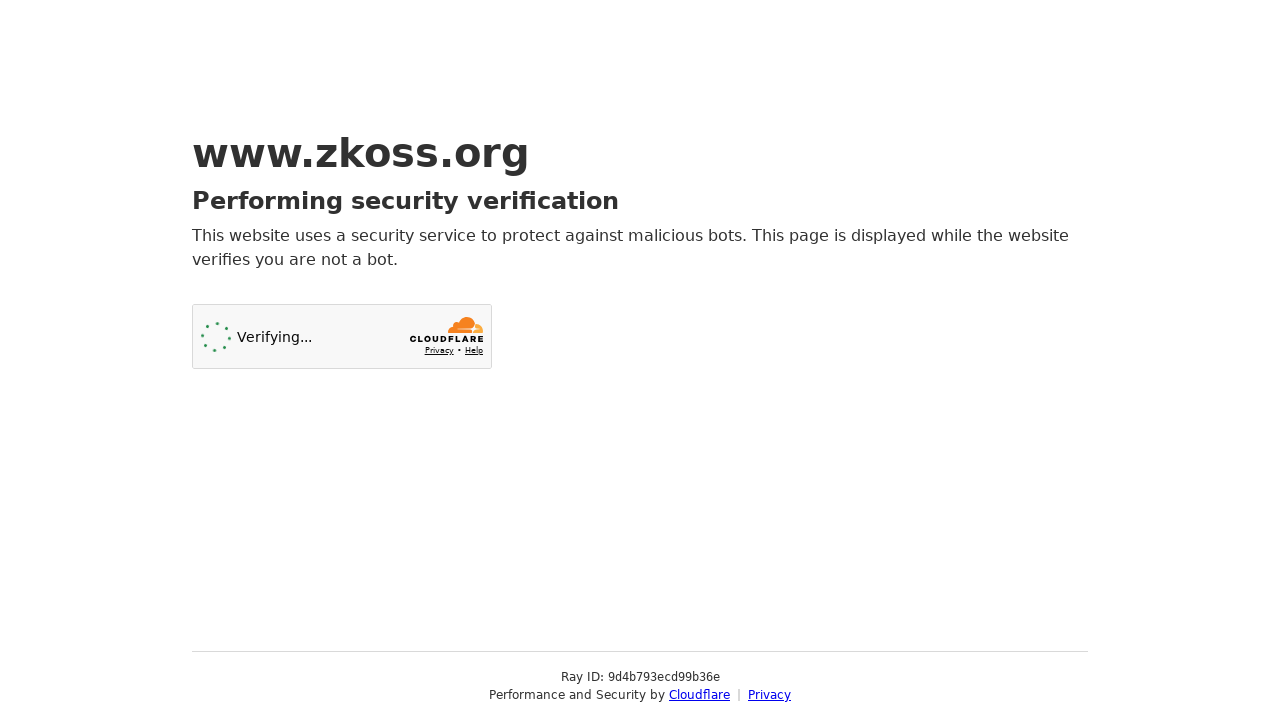

Found 0 radio buttons on the page
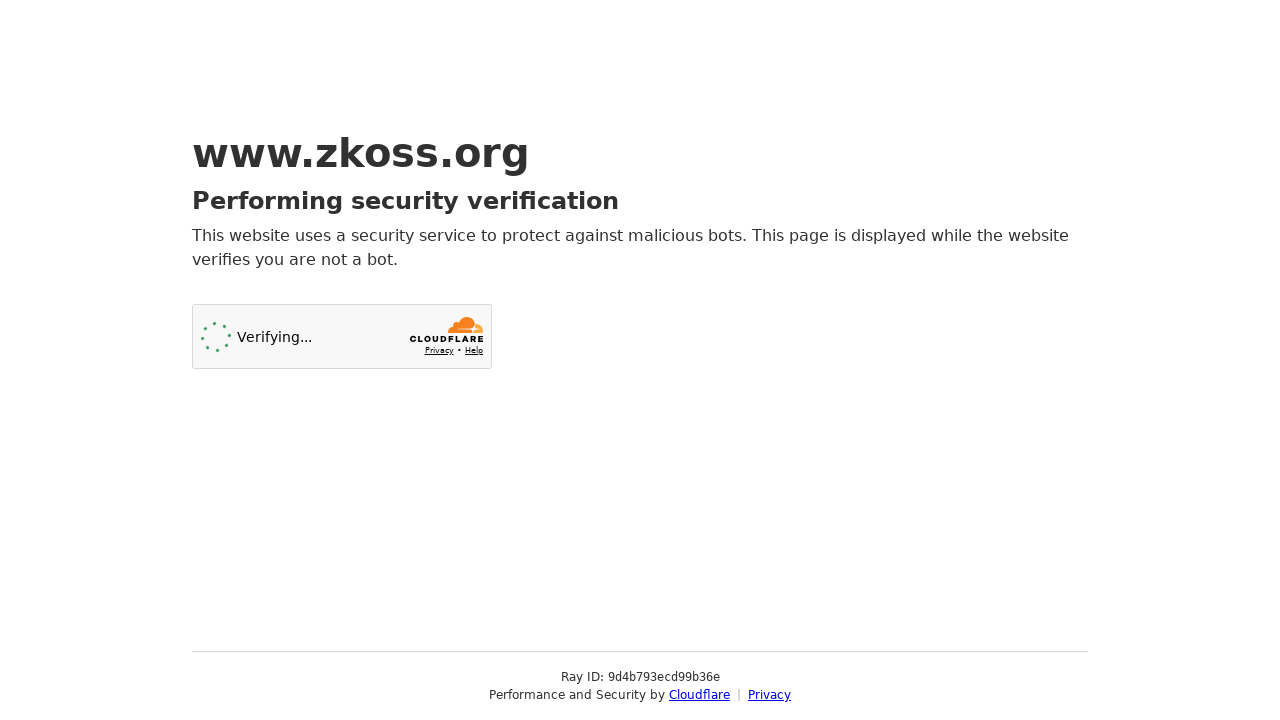

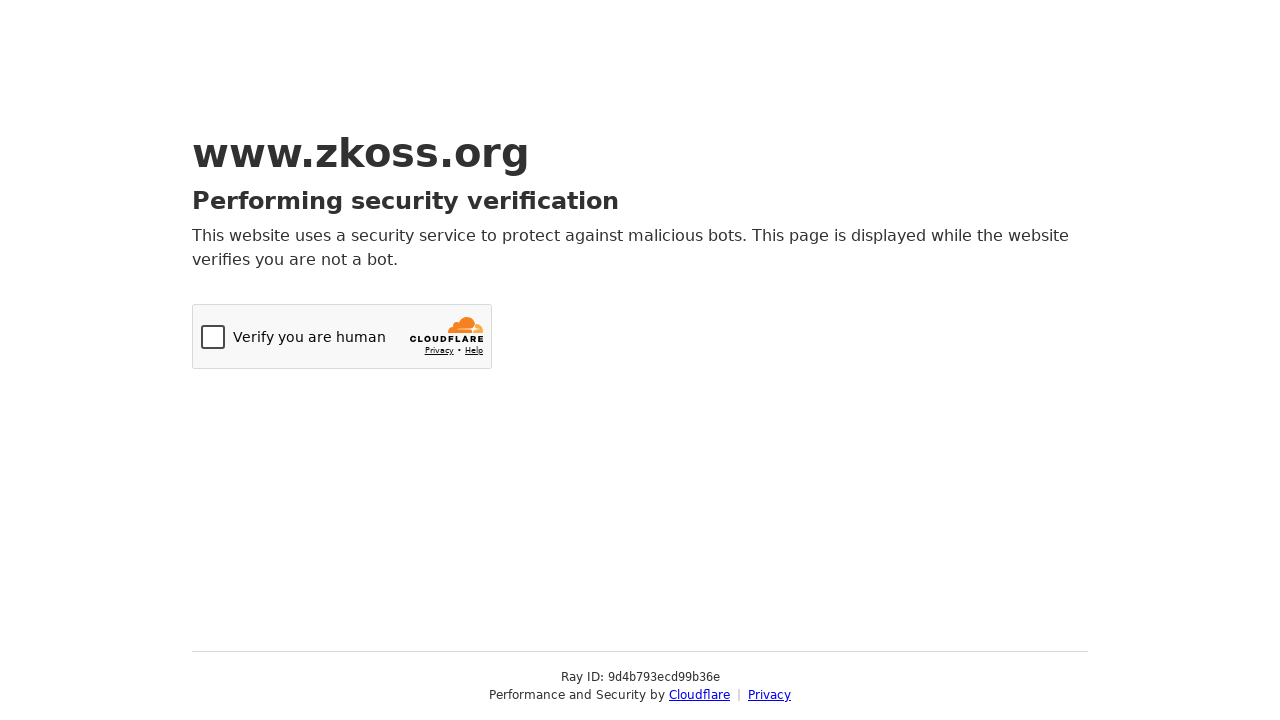